Tests handling of a simple alert box by triggering it and accepting it

Starting URL: https://demoqa.com/alerts

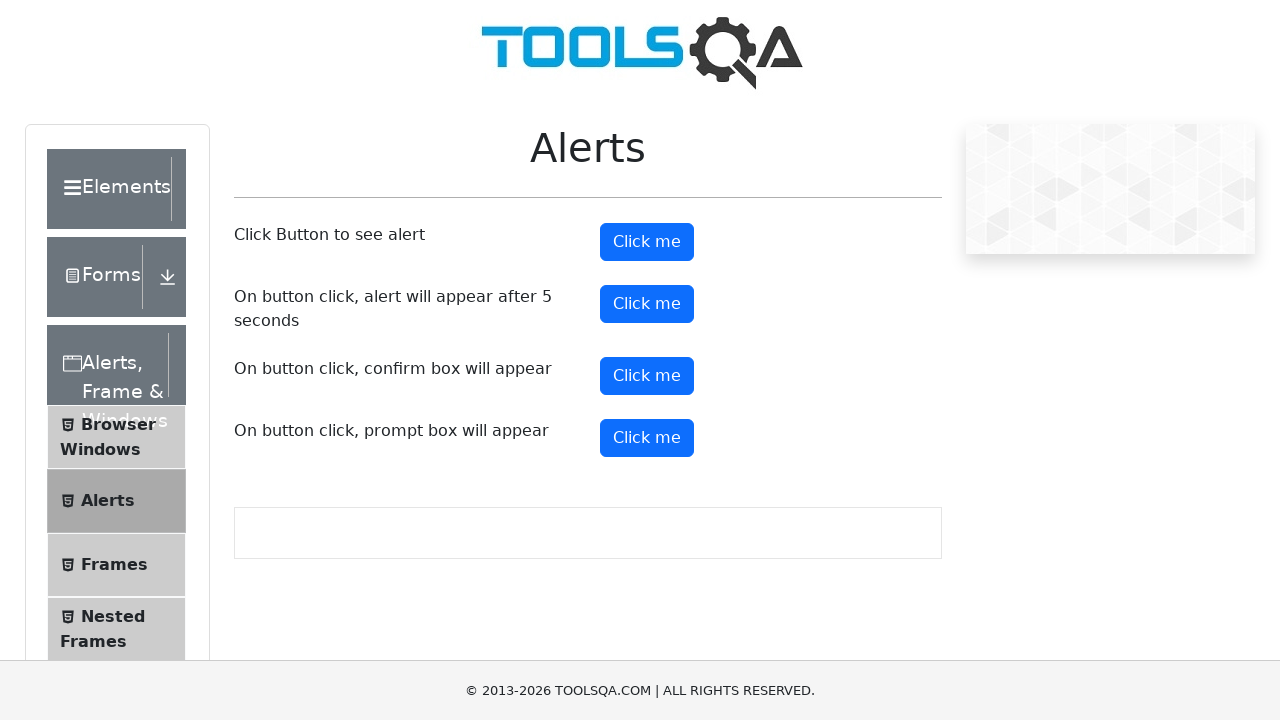

Clicked button to trigger alert box at (647, 242) on #alertButton
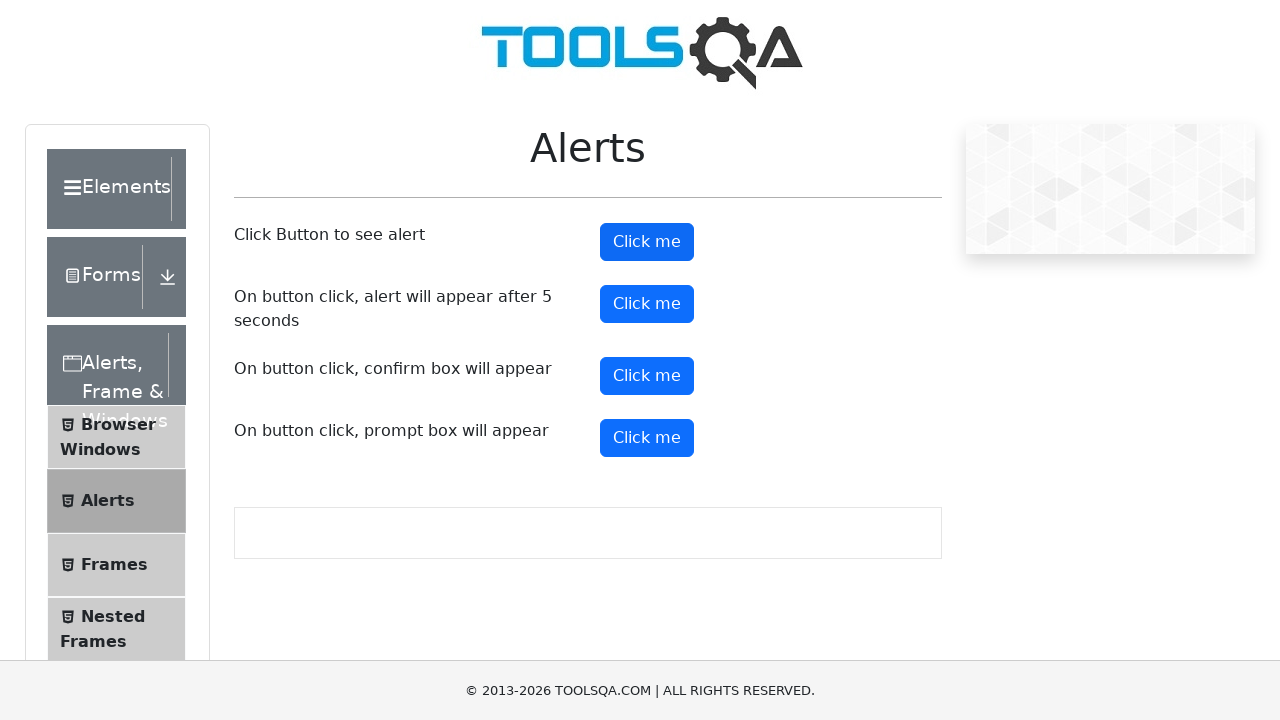

Set up dialog handler to accept alert
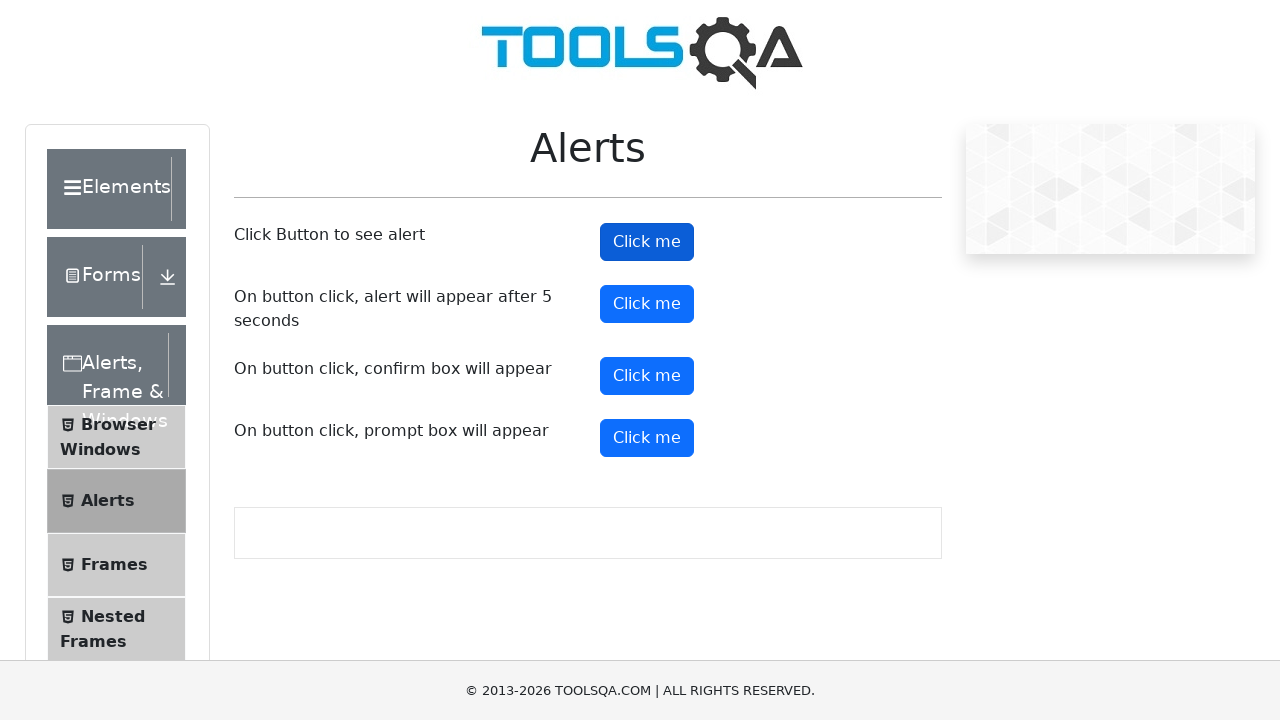

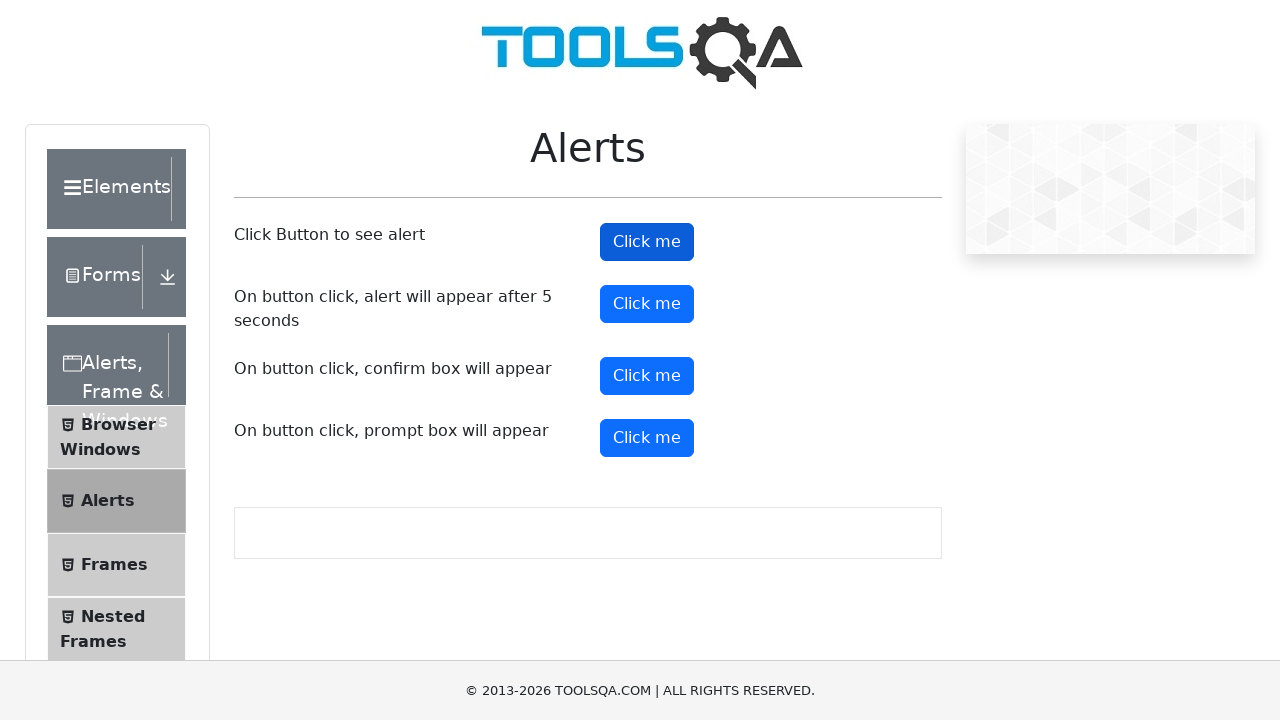